Tests button interaction by verifying button visibility, enabled state, and clicking the button

Starting URL: https://web-locators-static-site-qa.vercel.app/Button

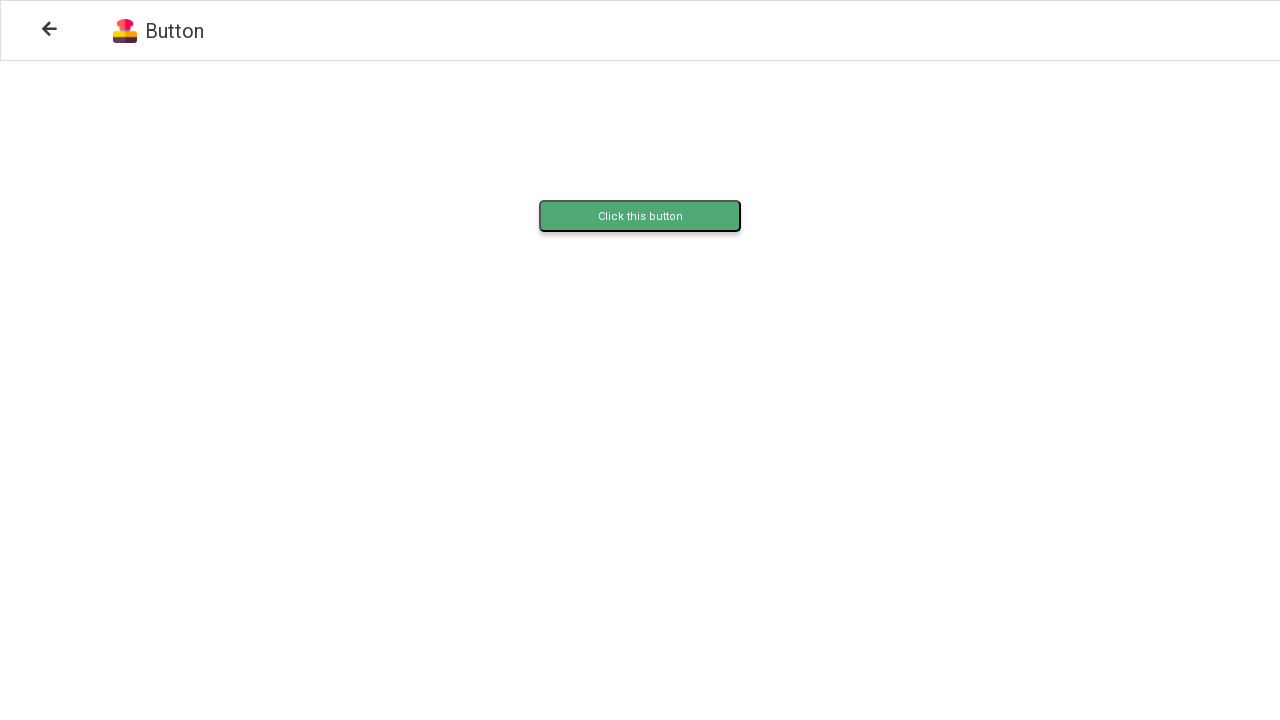

Verified button visibility status
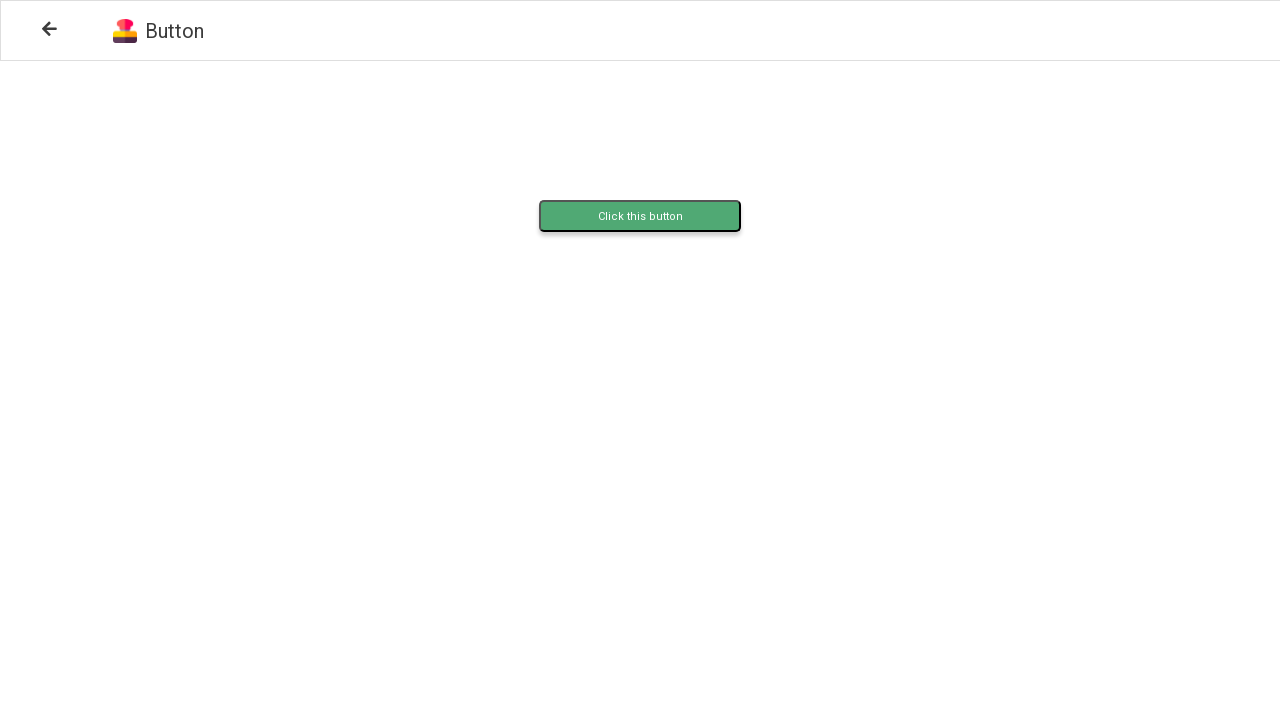

Verified button enabled state
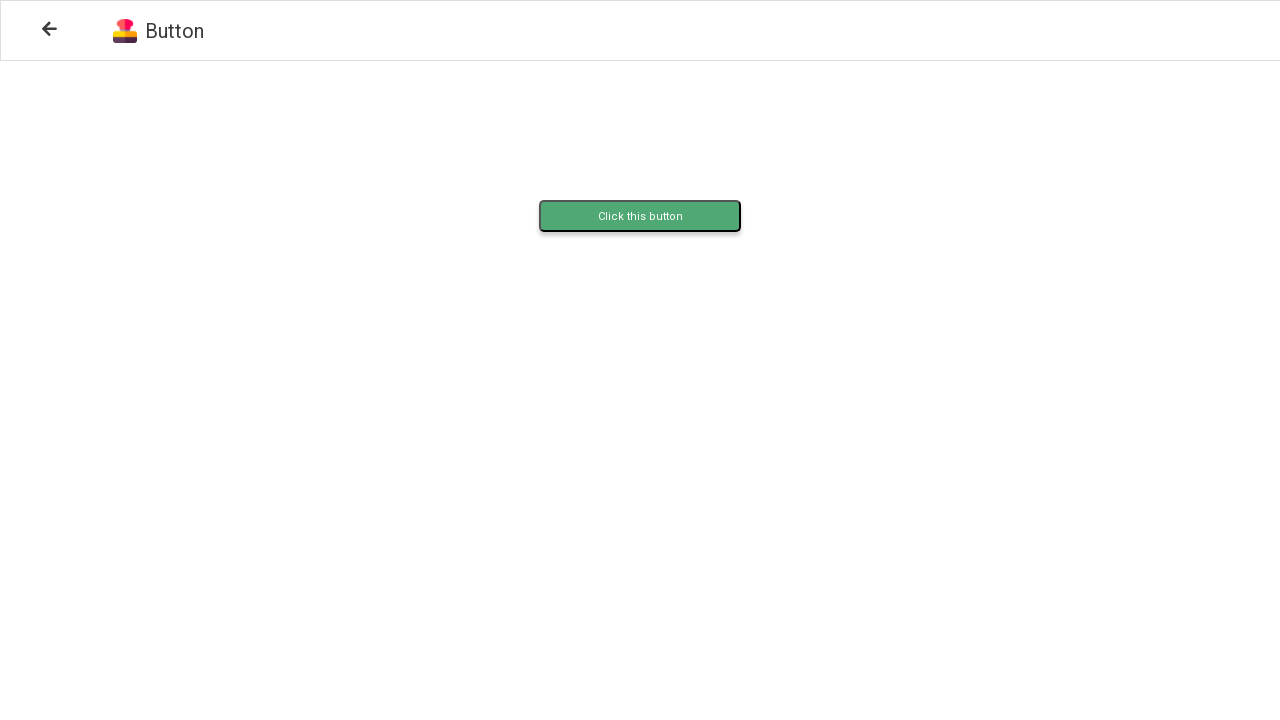

Clicked the button element at (640, 216) on p.buttonContent
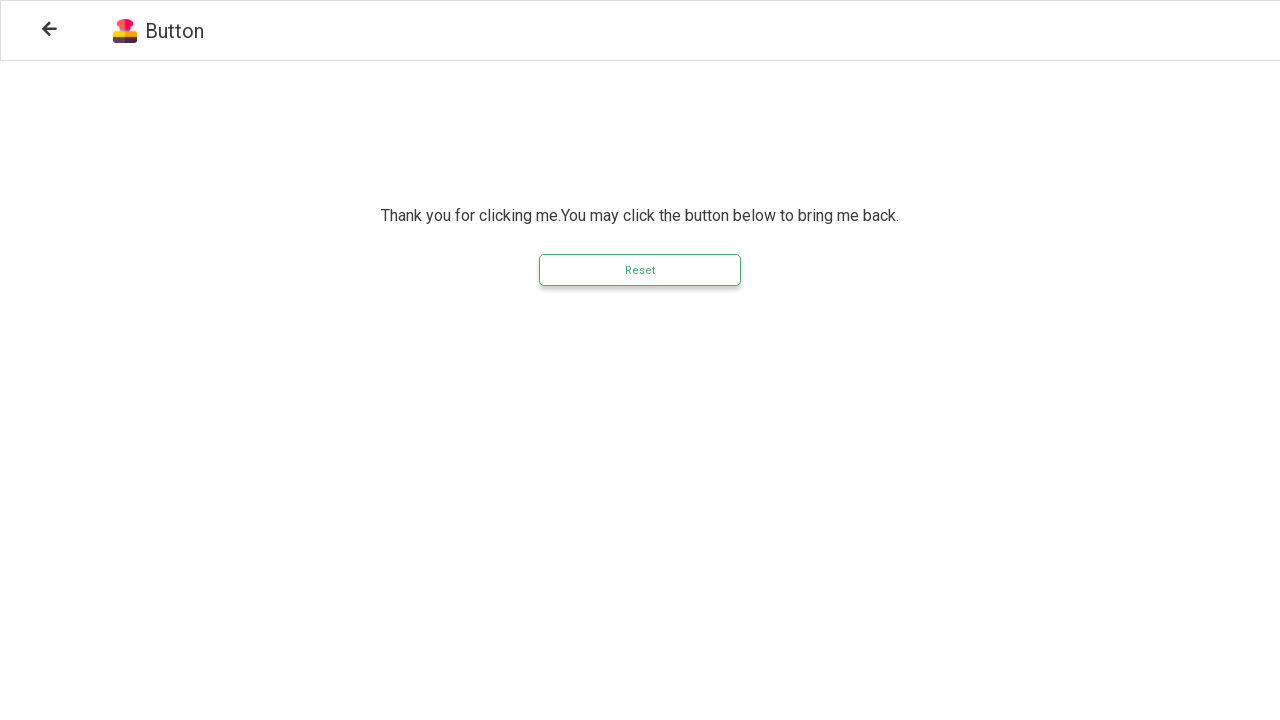

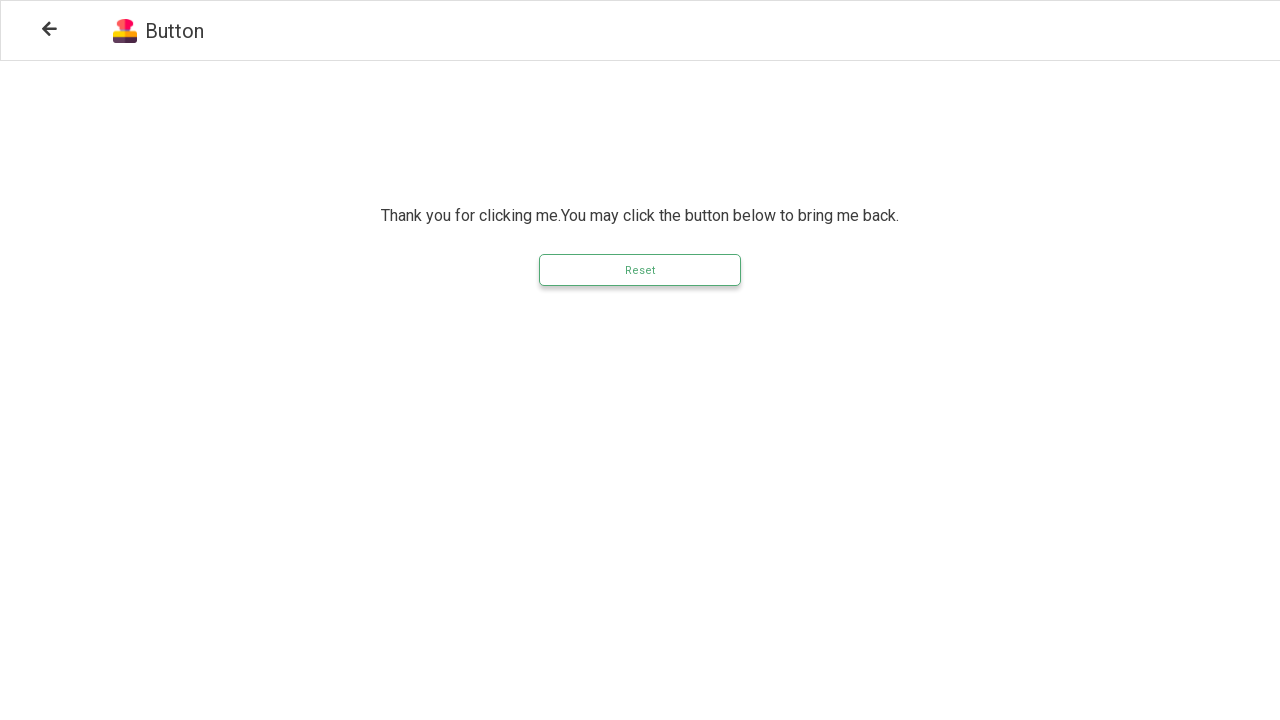